Tests JavaScript prompt alert functionality by clicking a button to trigger a prompt box, entering text into it, and accepting the alert

Starting URL: http://demo.automationtesting.in/Alerts.html

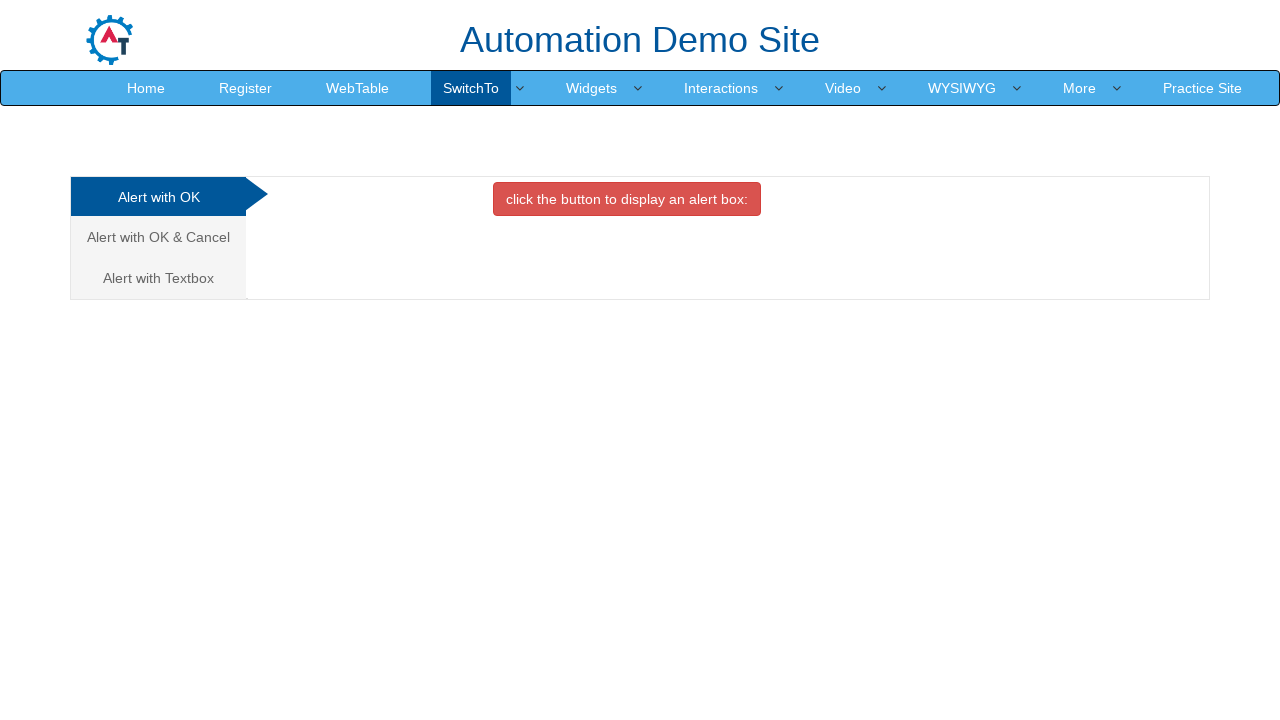

Clicked on 'Alert with Textbox' tab at (158, 278) on xpath=//a[text()='Alert with Textbox ']
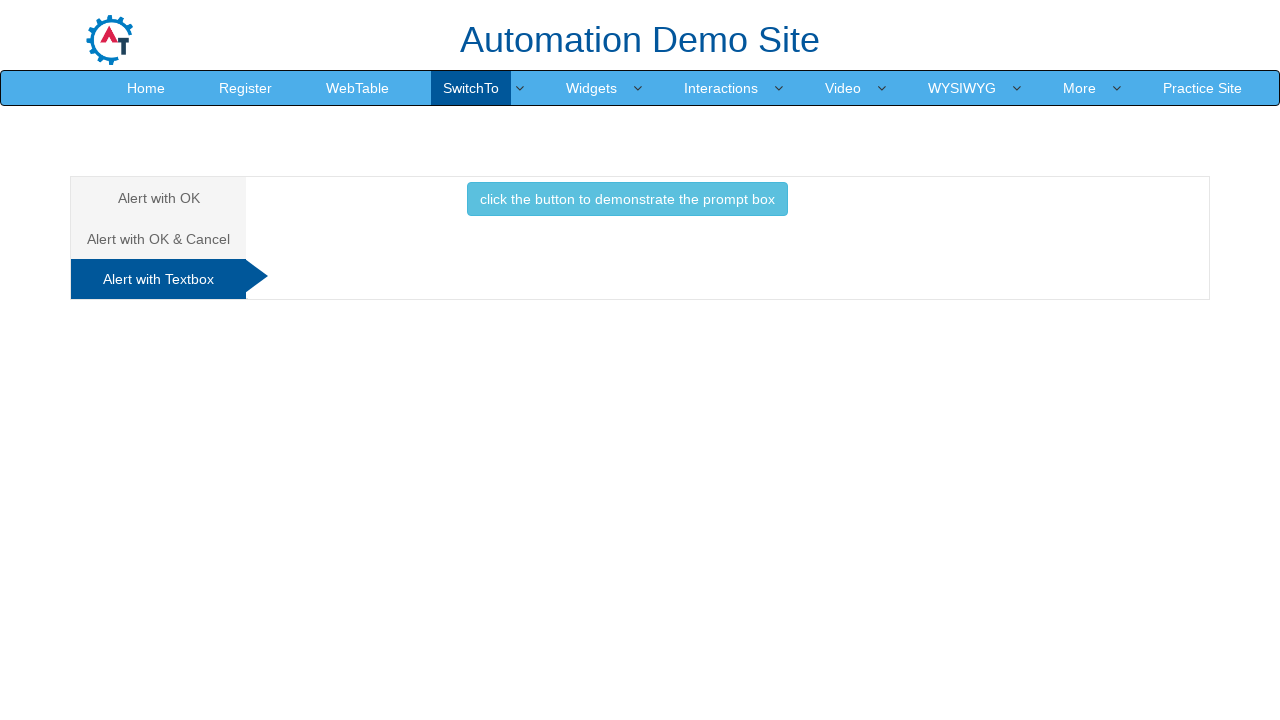

Clicked button to trigger prompt box at (627, 199) on xpath=//button[text()='click the button to demonstrate the prompt box ']
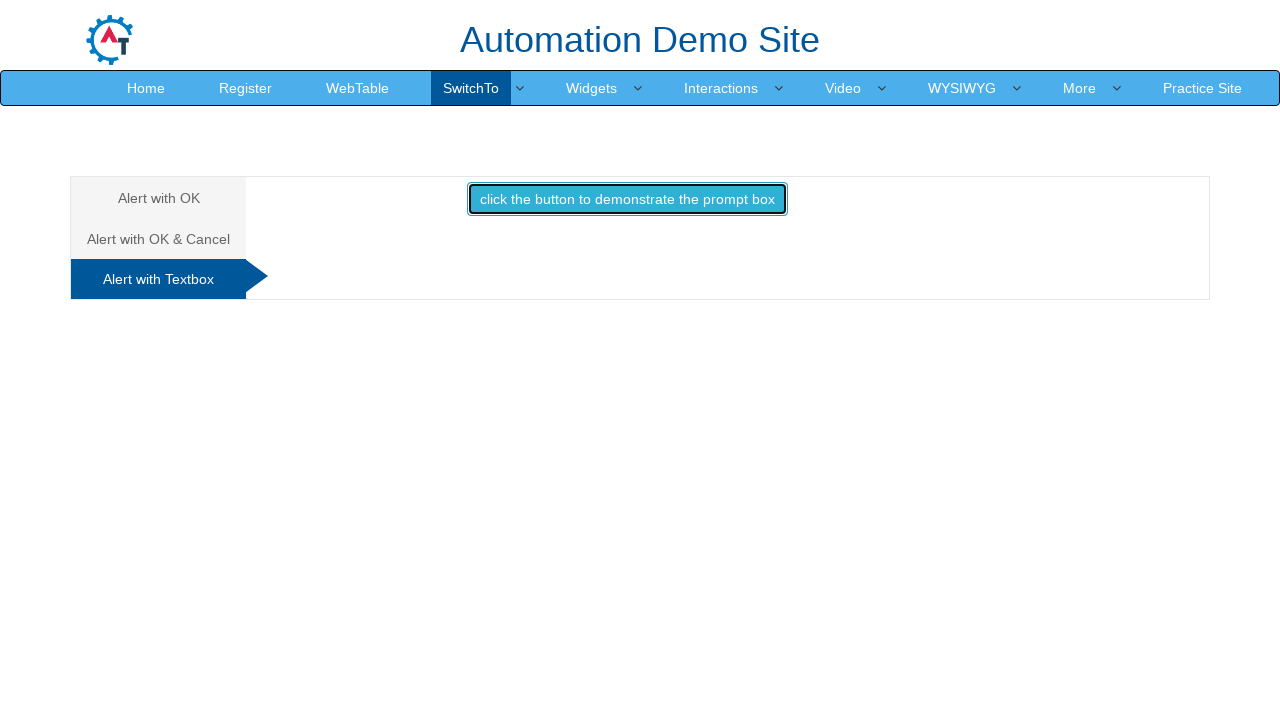

Set up dialog handler to accept prompt with text 'Grenns'
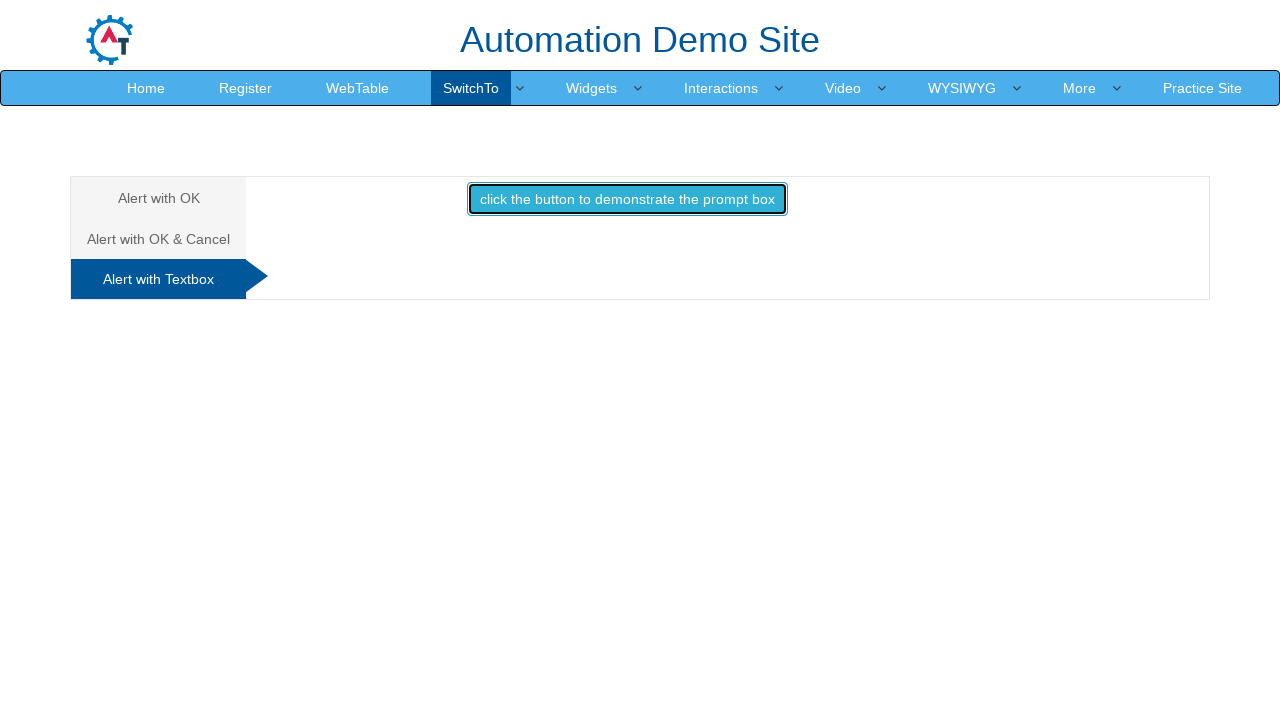

Re-clicked button to trigger prompt box with handler active at (627, 199) on xpath=//button[text()='click the button to demonstrate the prompt box ']
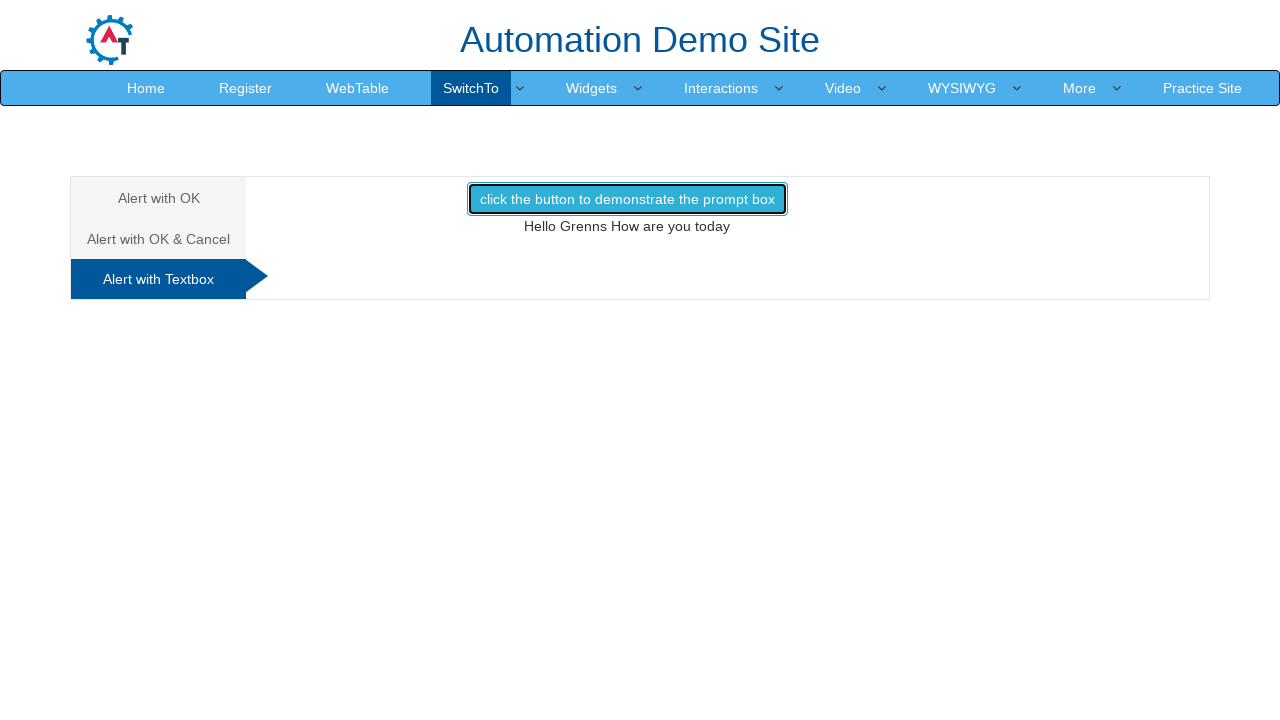

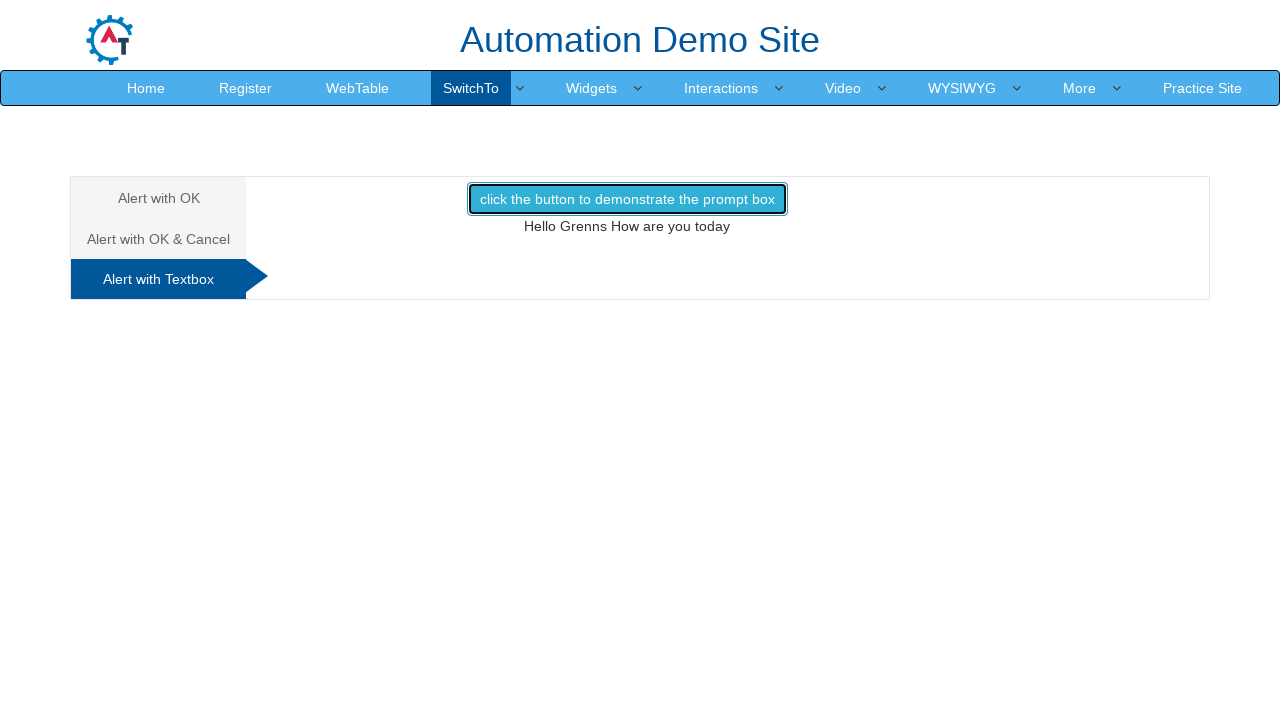